Tests iframe handling by switching to a frame and clicking a "Try it" button within the W3Schools JavaScript reference page

Starting URL: https://www.w3schools.com/jsref/tryit.asp?filename=tryjsref_win_frames

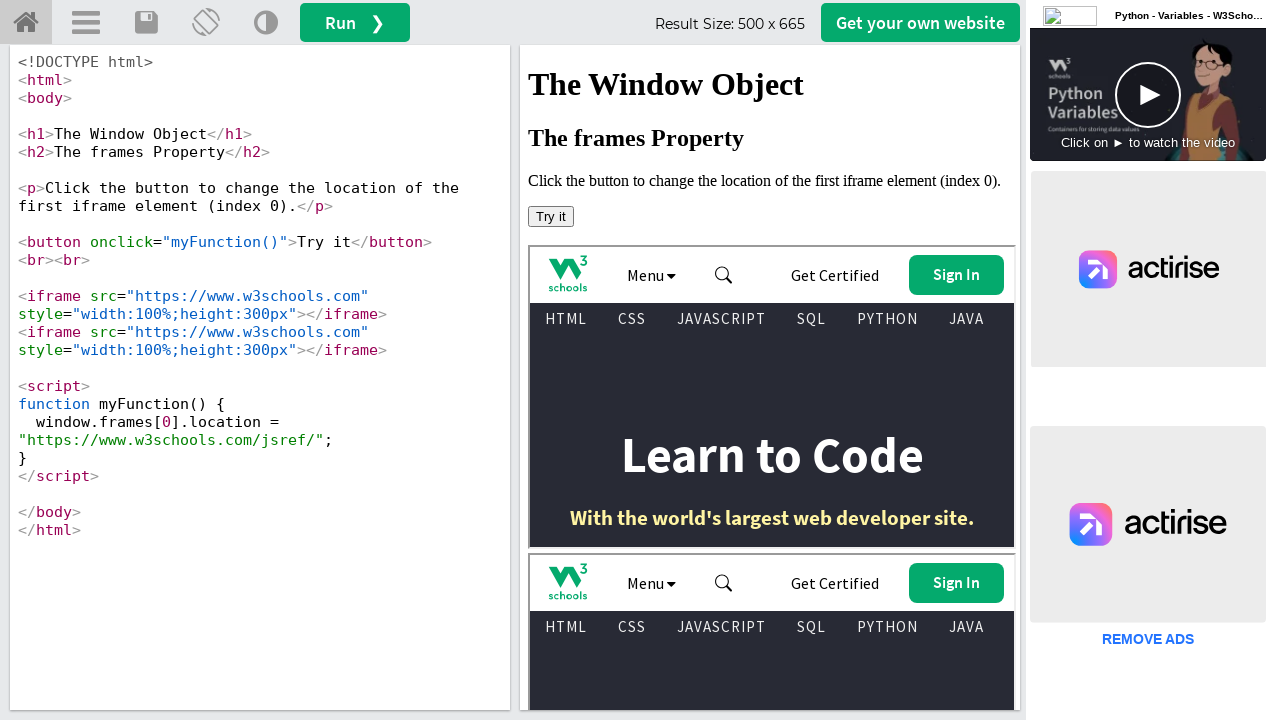

Located iframe with ID 'iframeResult'
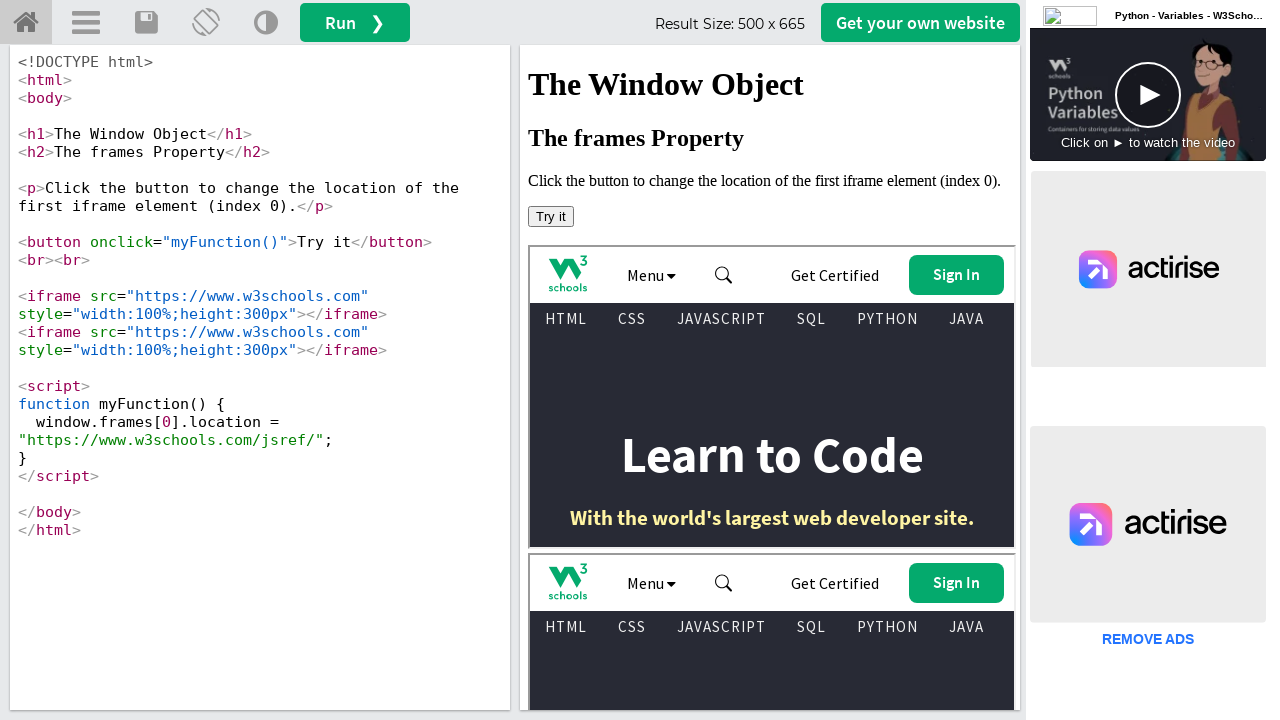

Clicked 'Try it' button within the iframe at (551, 216) on #iframeResult >> internal:control=enter-frame >> xpath=//button[normalize-space(
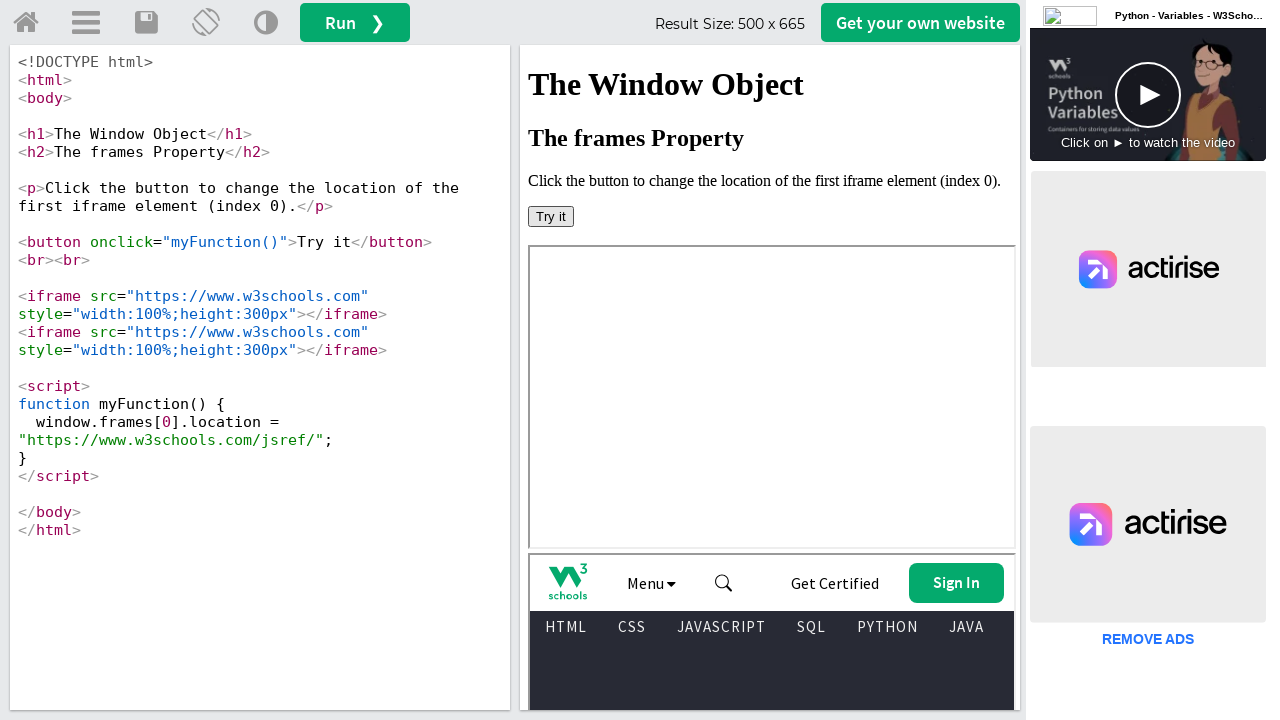

Waited 1000ms for action to complete
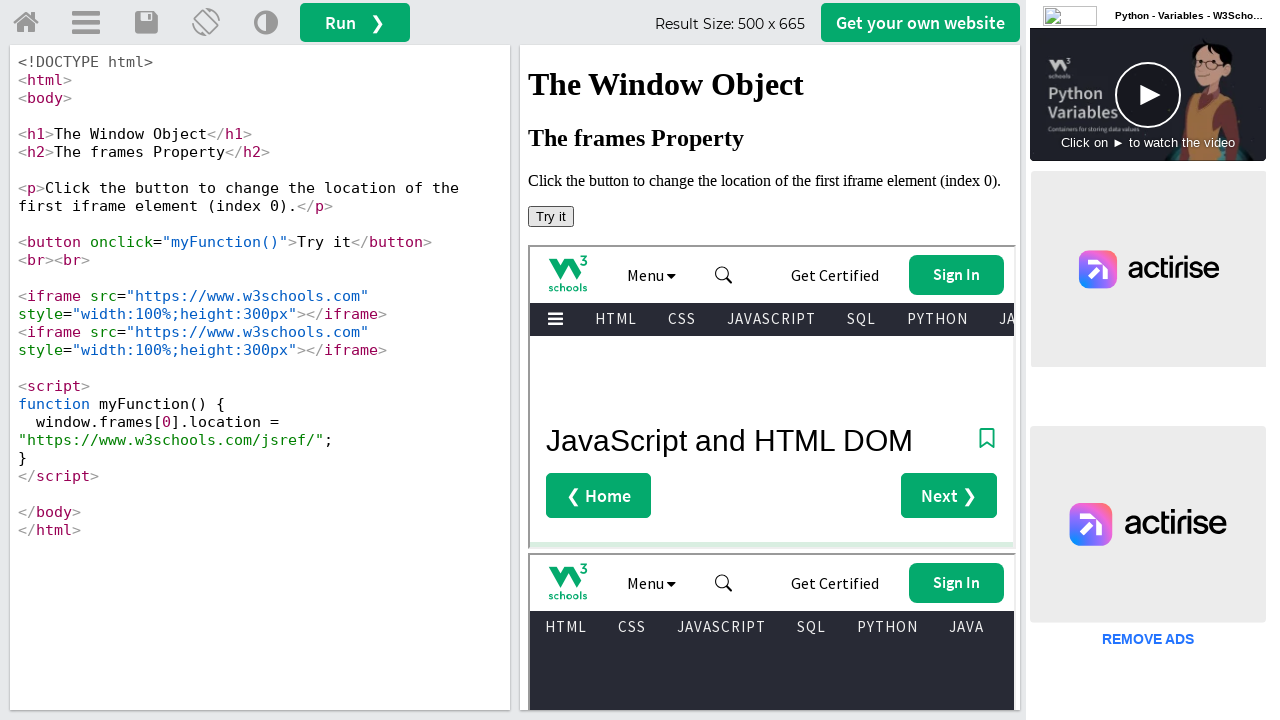

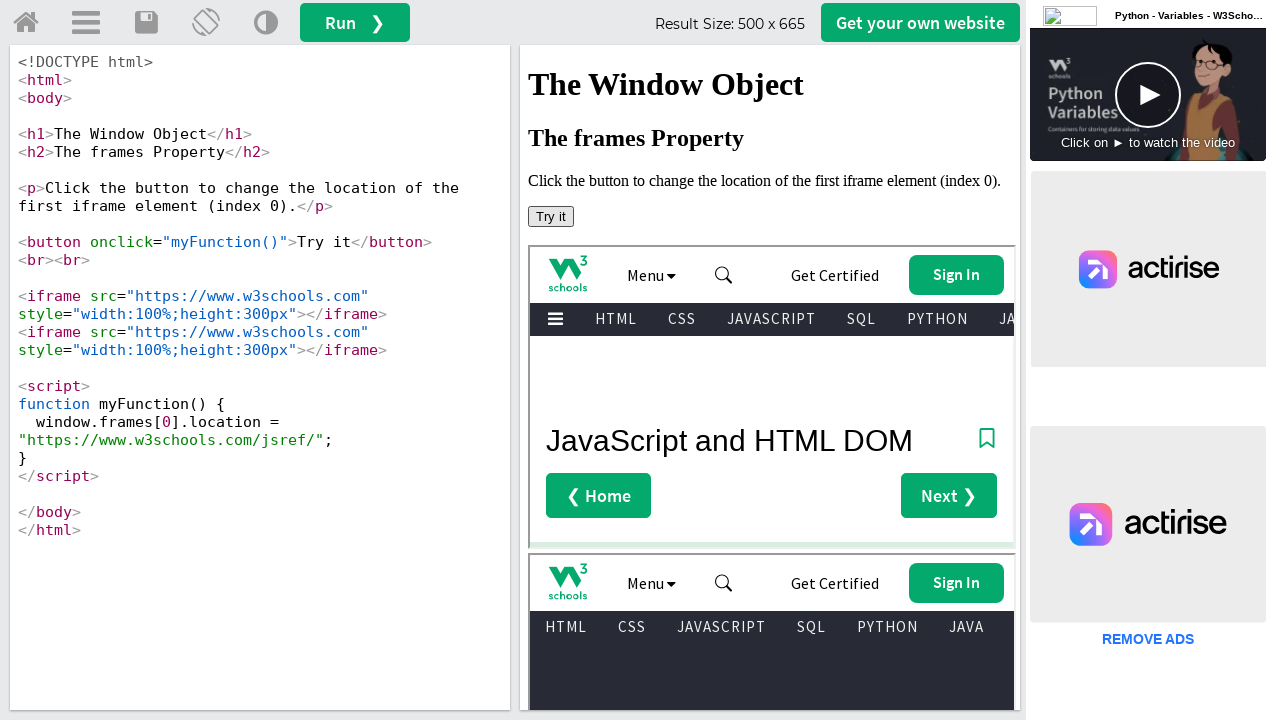